Tests the forgot password functionality by clicking the forgot password link and verifying the reset password page loads

Starting URL: https://beta.docuport.app/login?redirect=%2F

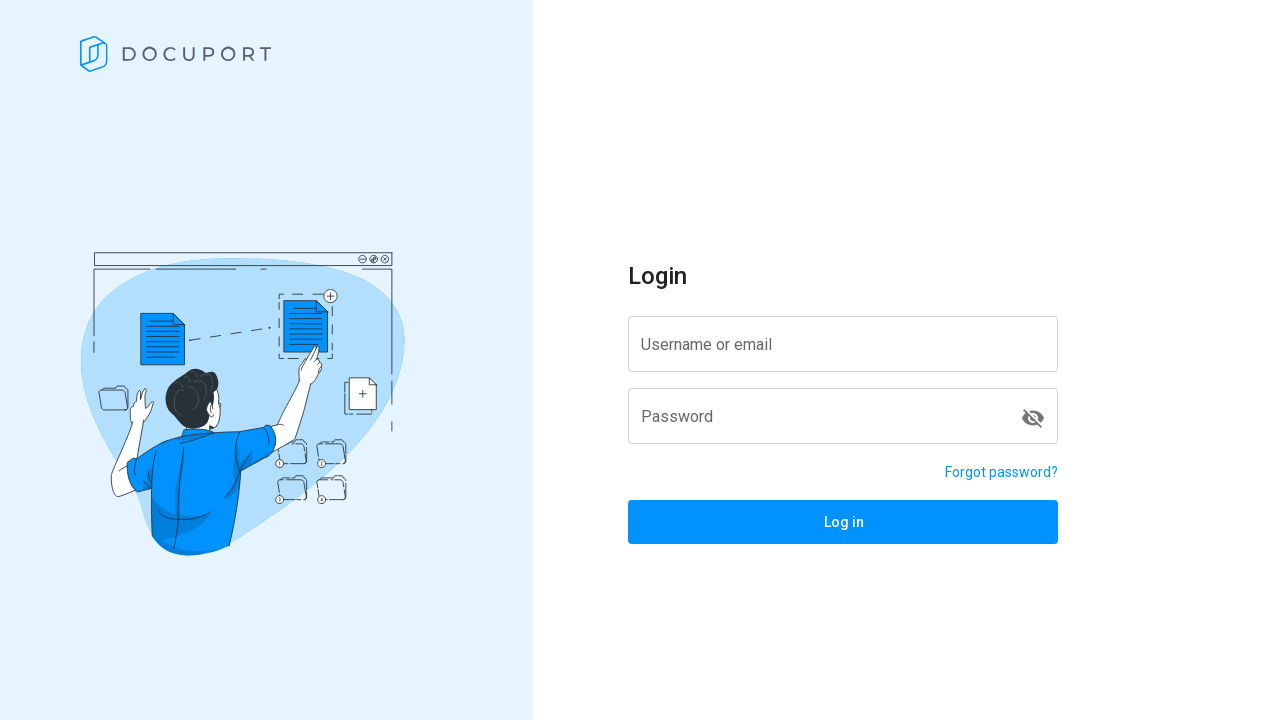

Clicked on the forgot password link at (1002, 472) on a[href='/reset-password']
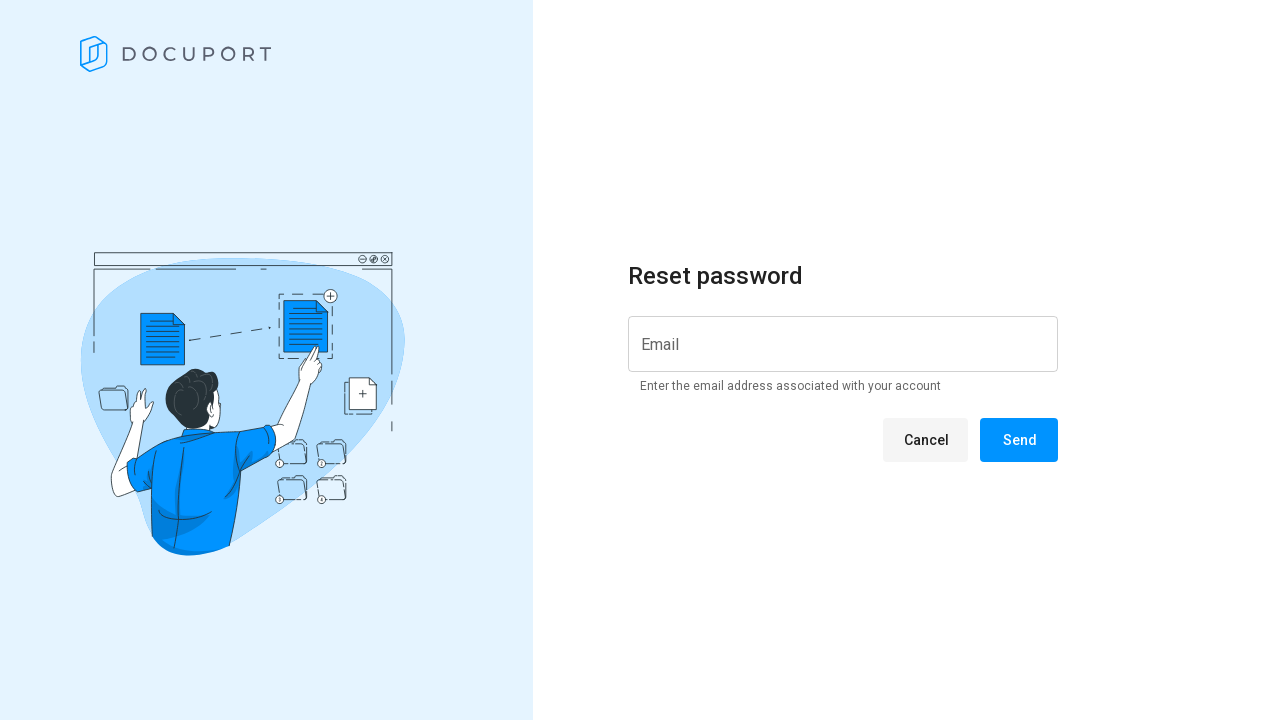

Reset password form heading loaded
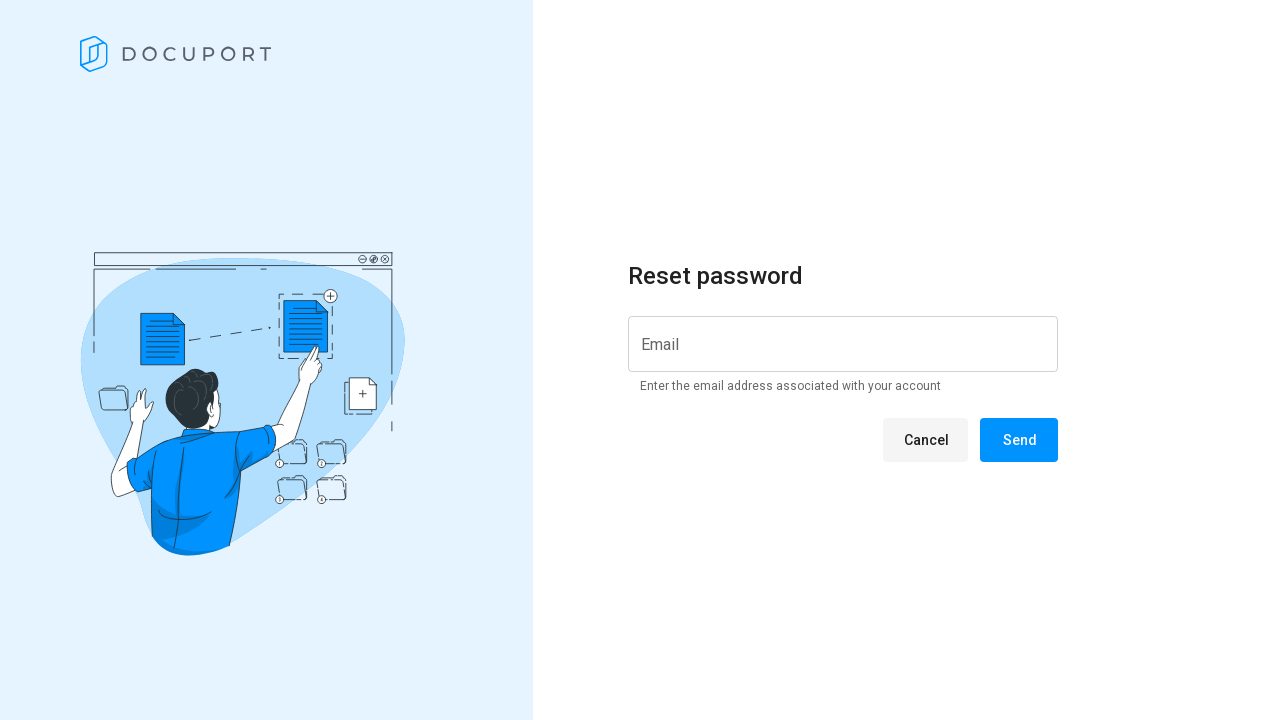

Verified heading text contains 'Reset password' or 'Forgot'
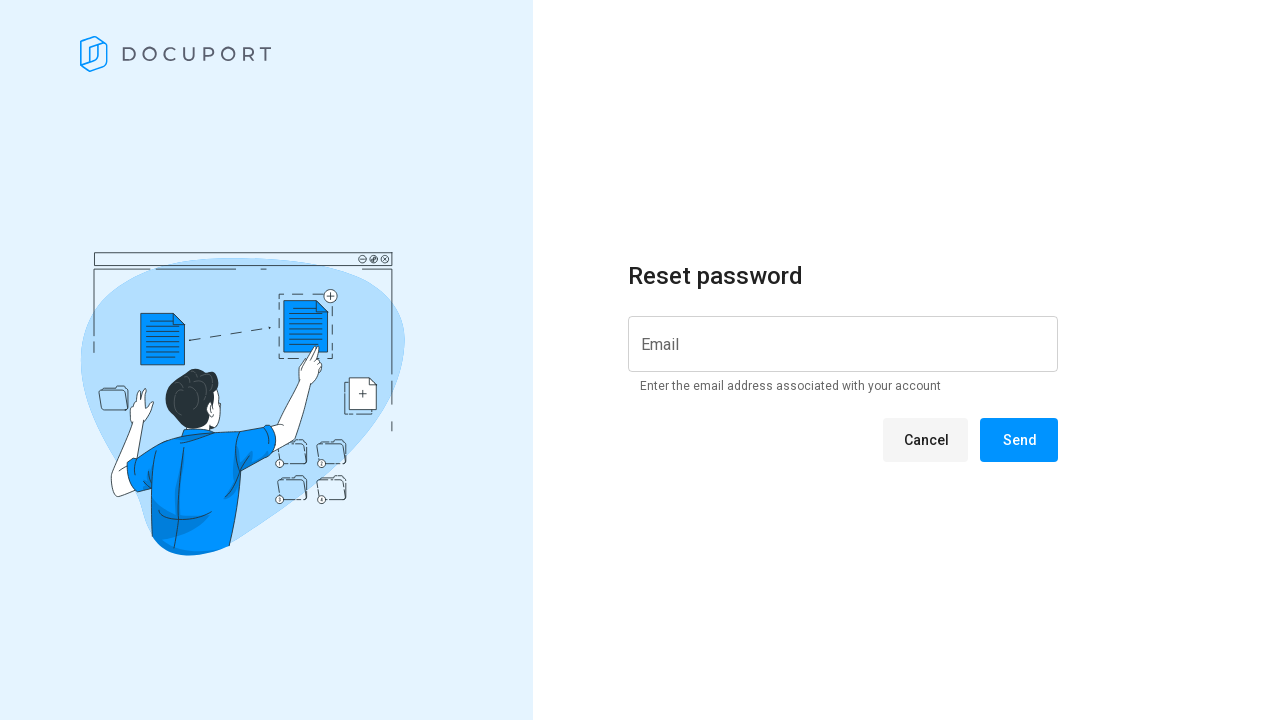

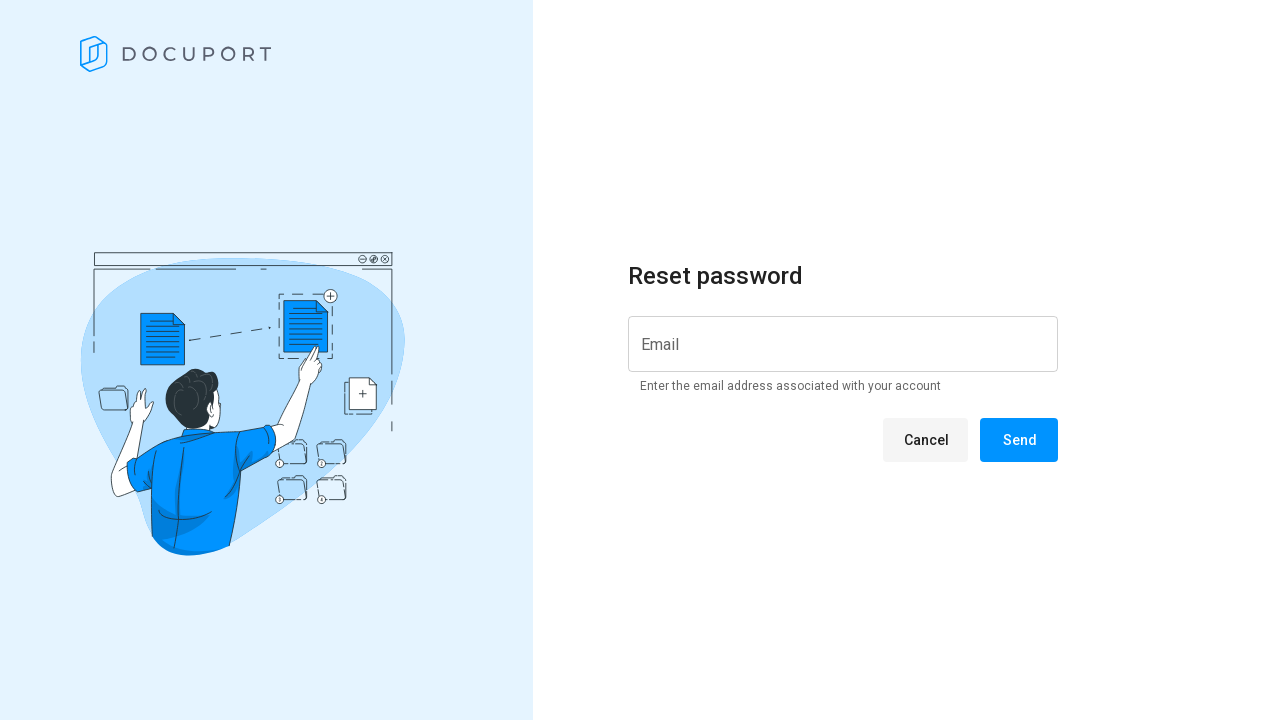